Tests checking and unchecking the mark all as complete toggle

Starting URL: https://demo.playwright.dev/todomvc

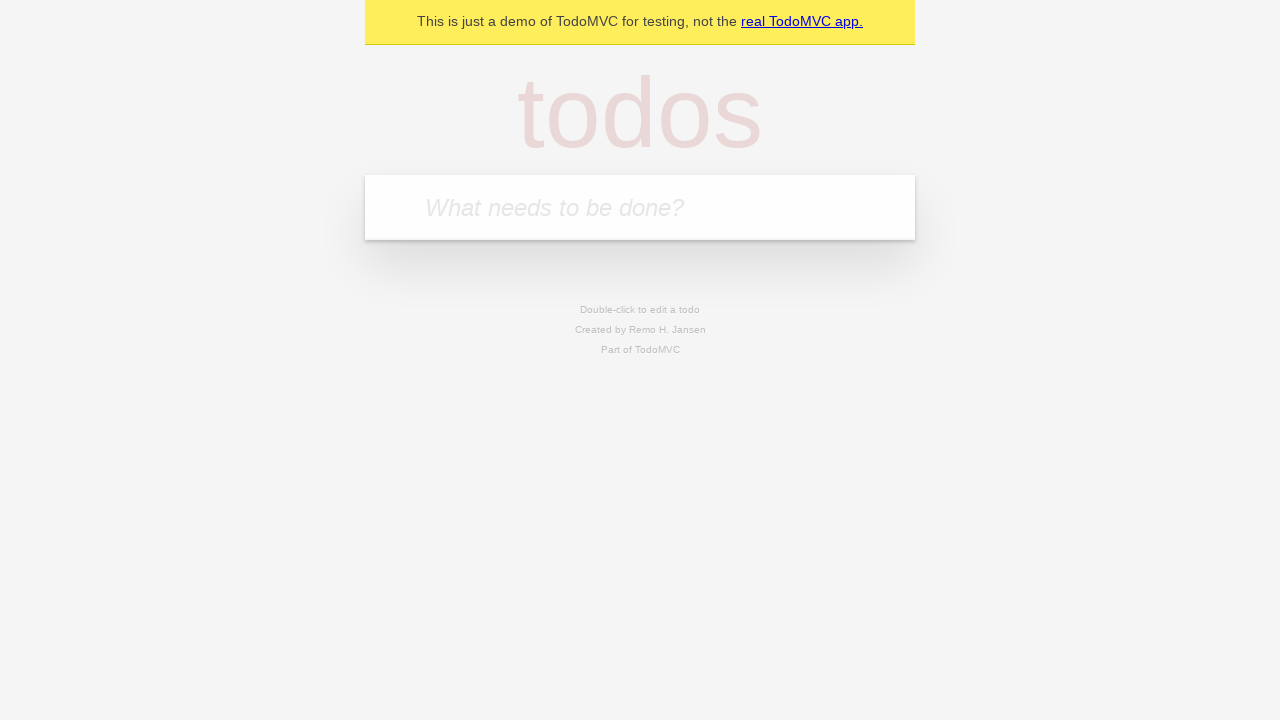

Filled todo input with 'feed the cat' on internal:attr=[placeholder="What needs to be done?"i]
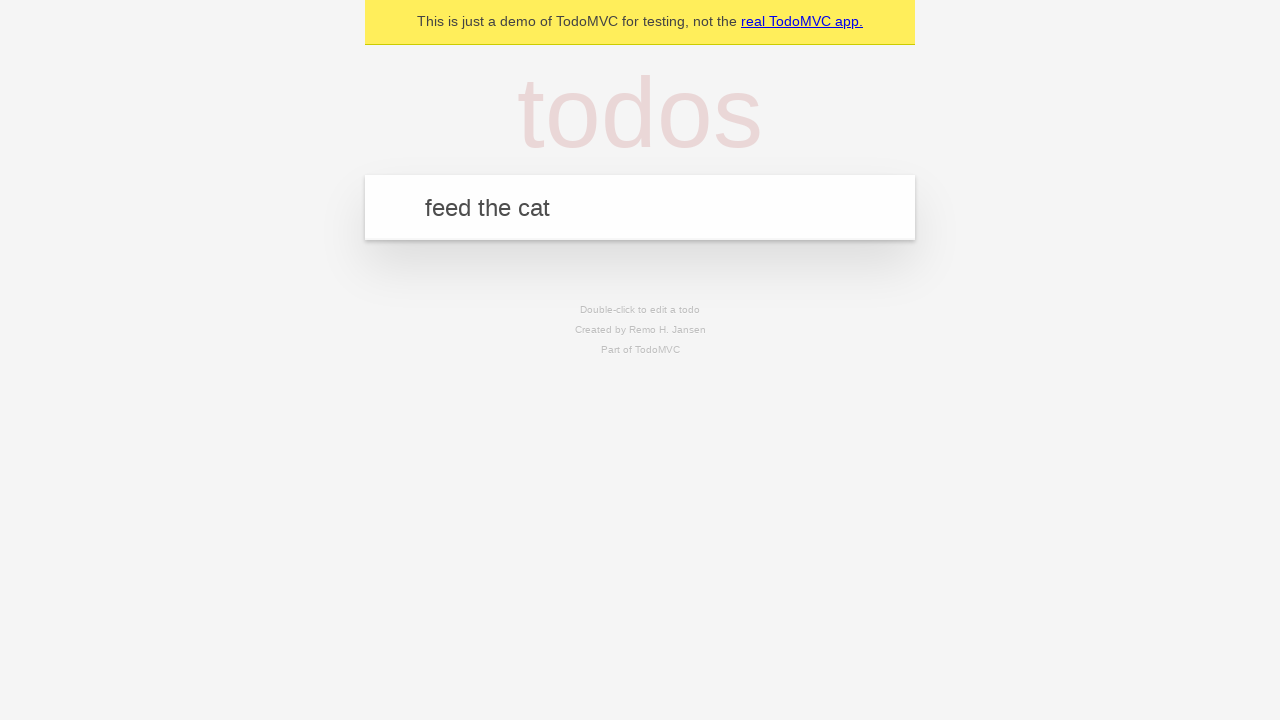

Pressed Enter to create first todo on internal:attr=[placeholder="What needs to be done?"i]
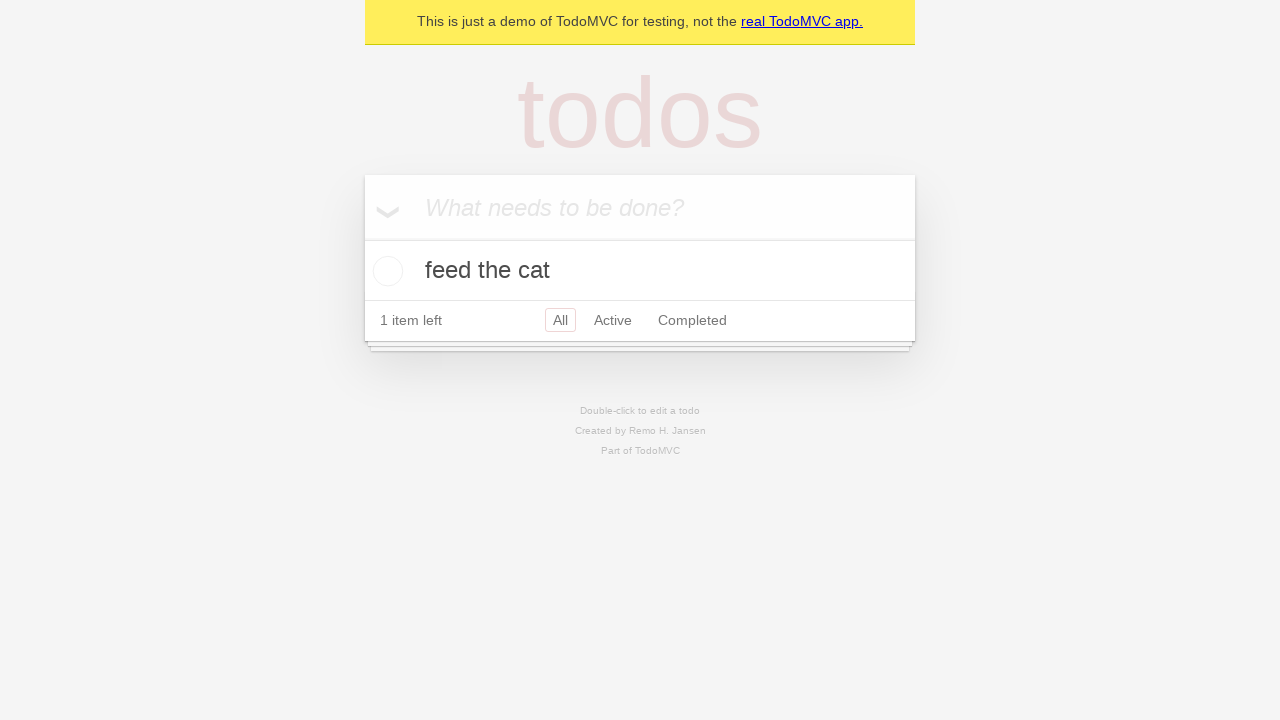

Filled todo input with 'book a doctors appointment' on internal:attr=[placeholder="What needs to be done?"i]
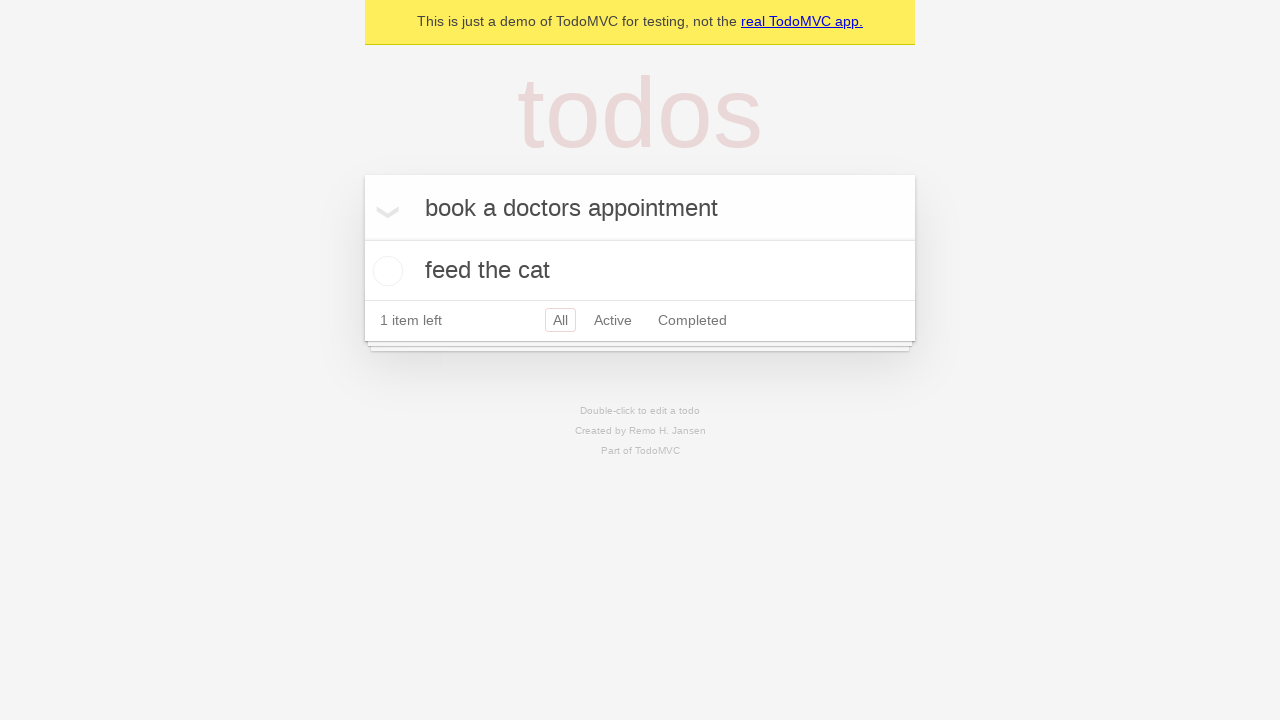

Pressed Enter to create second todo on internal:attr=[placeholder="What needs to be done?"i]
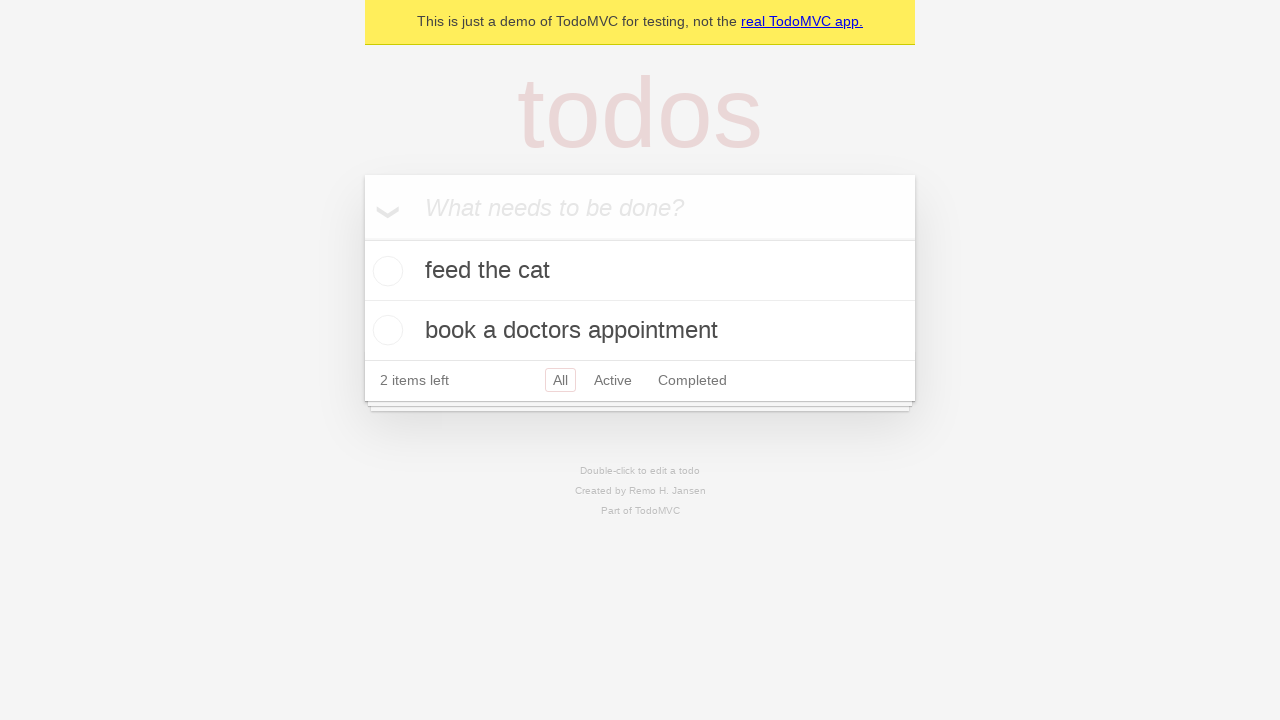

Filled todo input with 'buy groceries' on internal:attr=[placeholder="What needs to be done?"i]
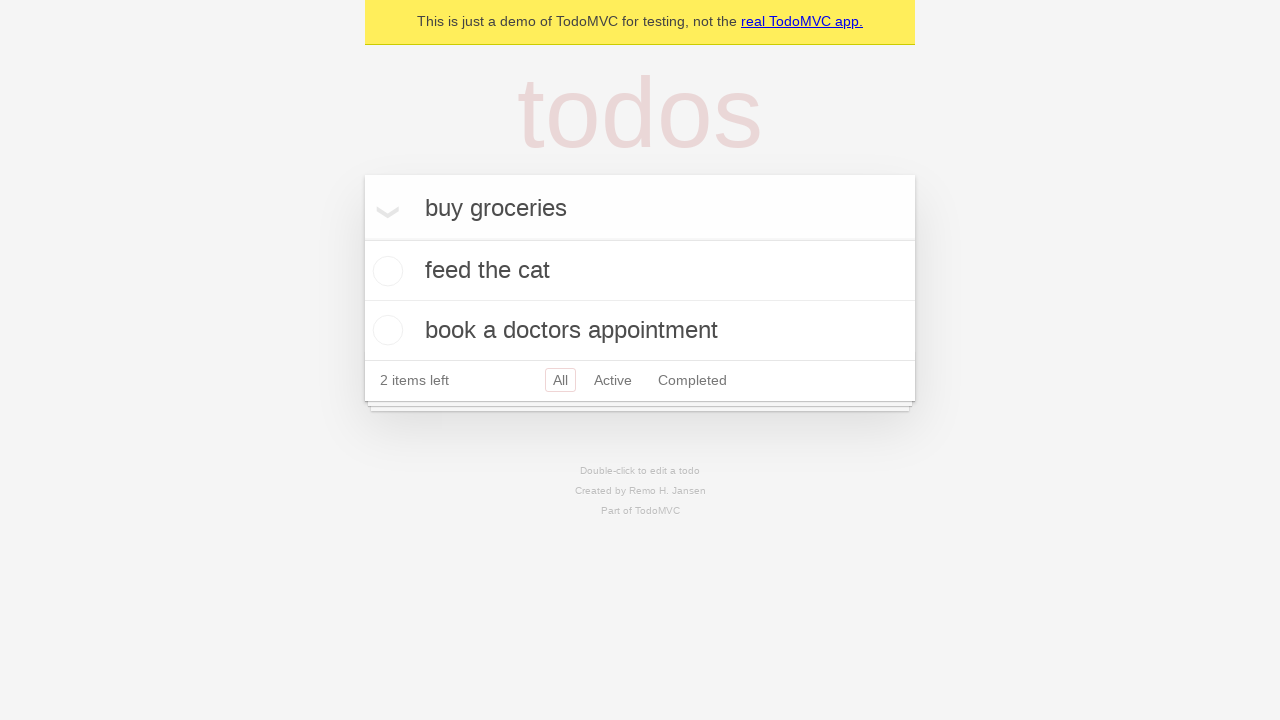

Pressed Enter to create third todo on internal:attr=[placeholder="What needs to be done?"i]
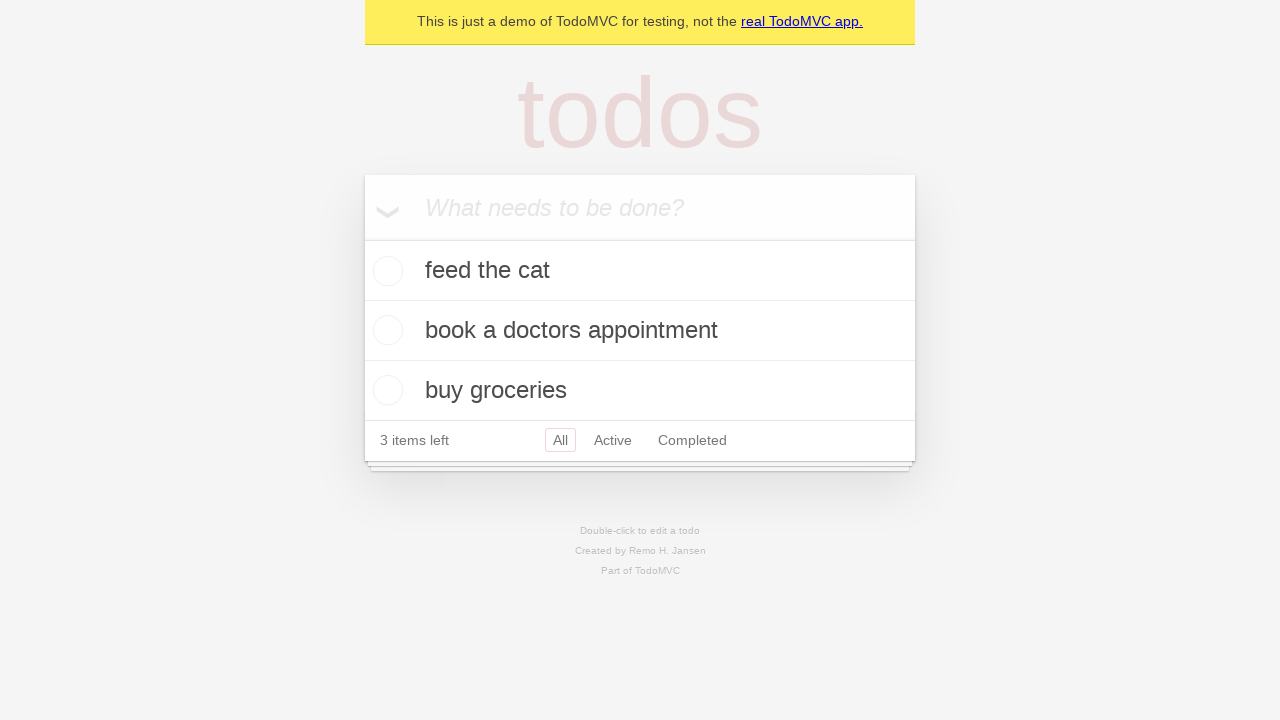

Checked 'Mark all as complete' toggle to mark all items as done at (362, 238) on internal:label="Mark all as complete"i
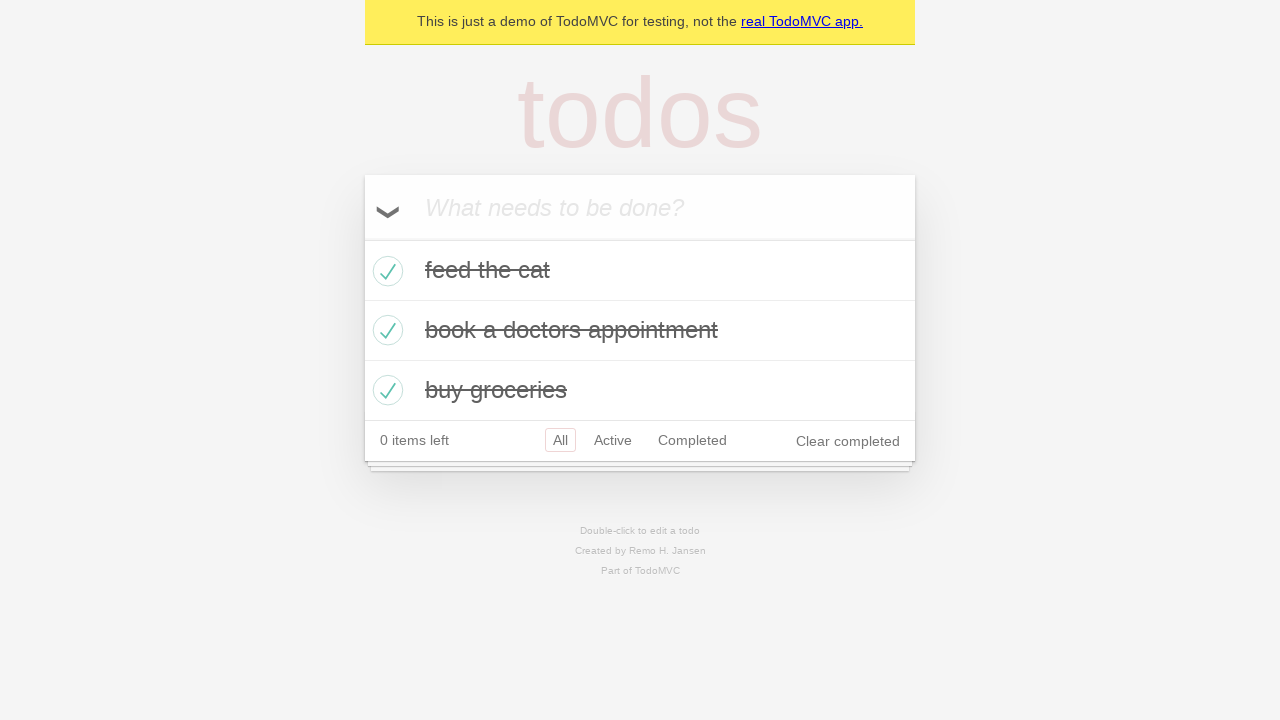

Unchecked 'Mark all as complete' toggle to clear all completed states at (362, 238) on internal:label="Mark all as complete"i
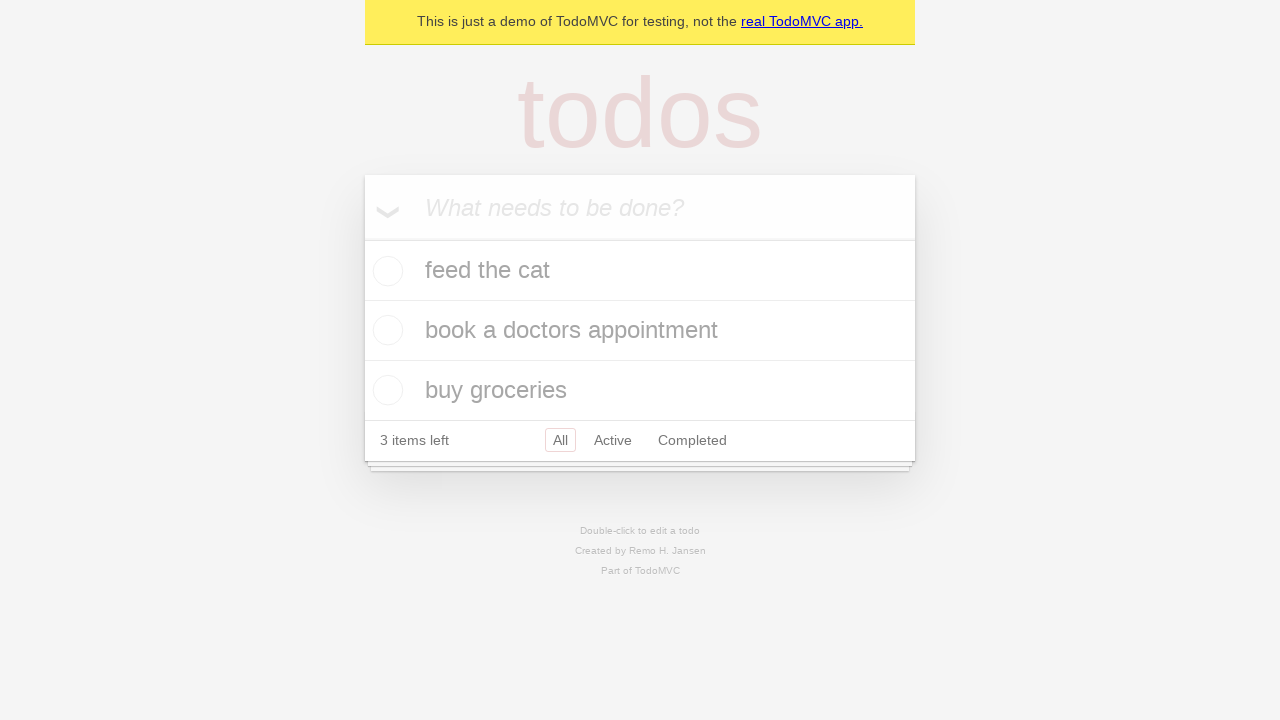

Waited for todo items to be in uncompleted state
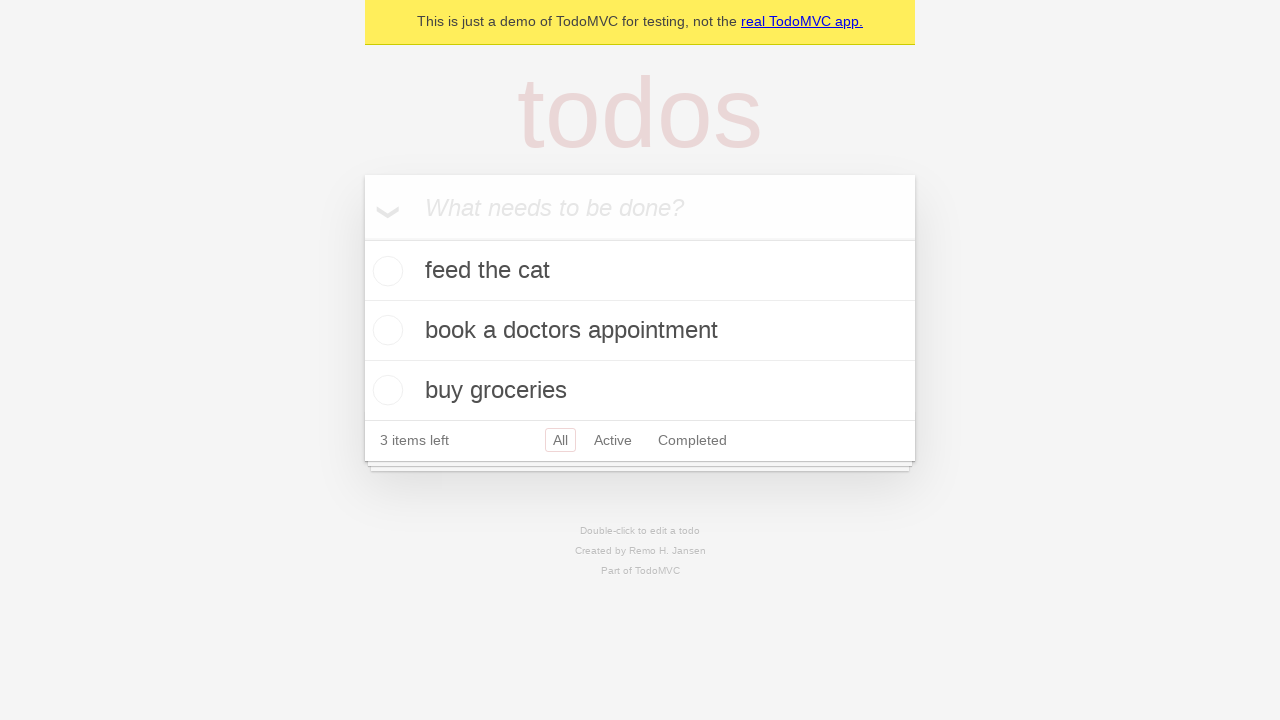

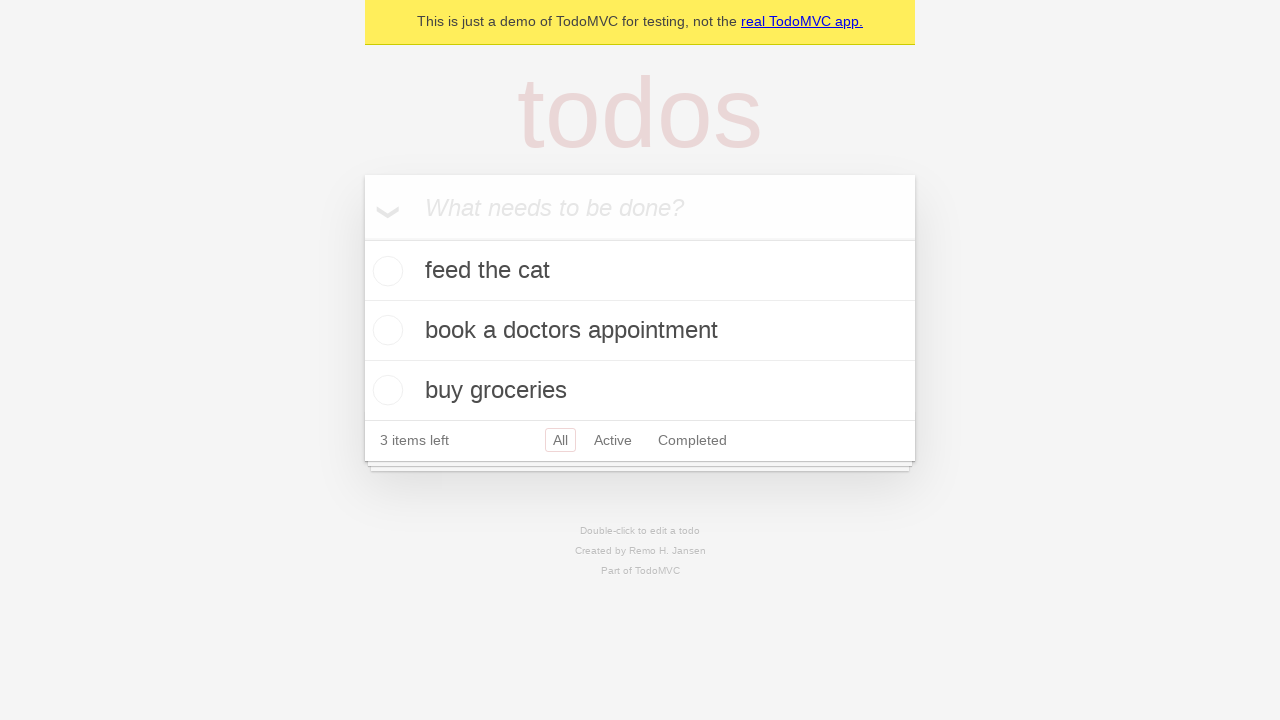